Tests dynamic control elements using explicit waits by clicking Remove button to make an element disappear, then clicking Add button to make it reappear

Starting URL: https://the-internet.herokuapp.com/dynamic_controls

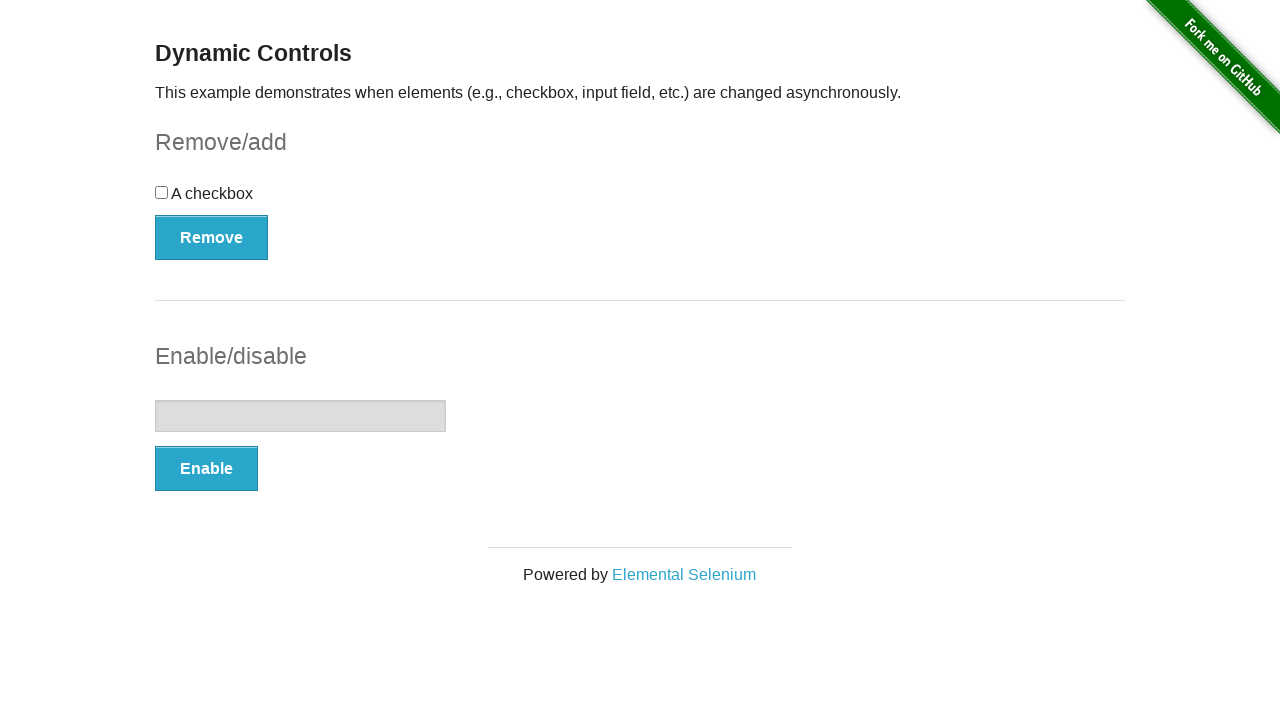

Clicked Remove button to make element disappear at (212, 237) on xpath=//button[.='Remove']
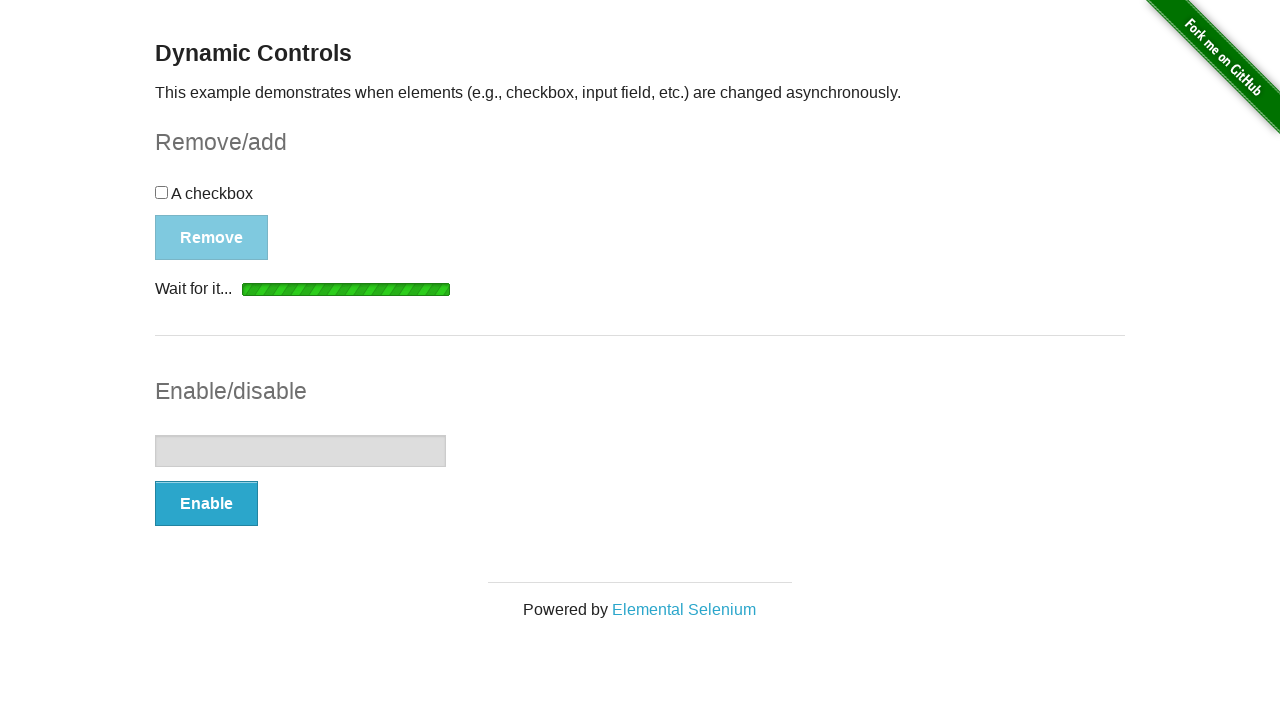

Waited for and confirmed 'It's gone!' message appeared
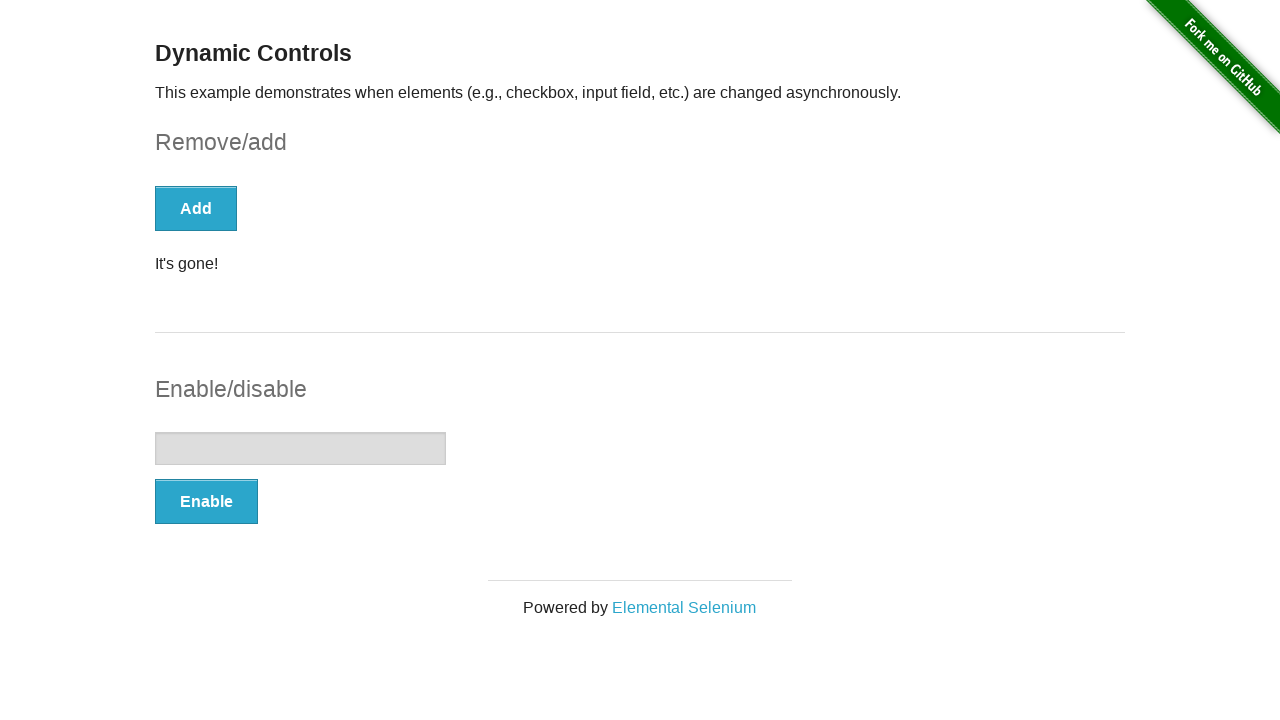

Clicked Add button to make element reappear at (196, 208) on xpath=//button[text()='Add']
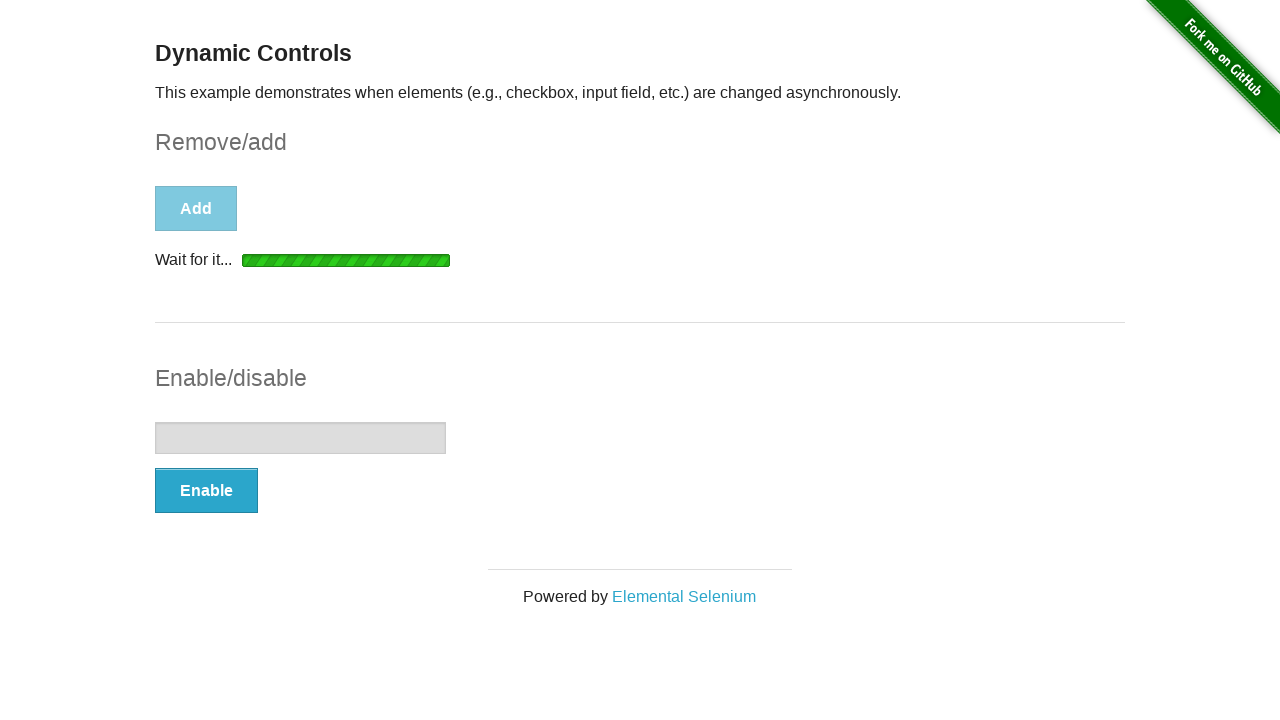

Waited for and confirmed 'It's back!' message appeared
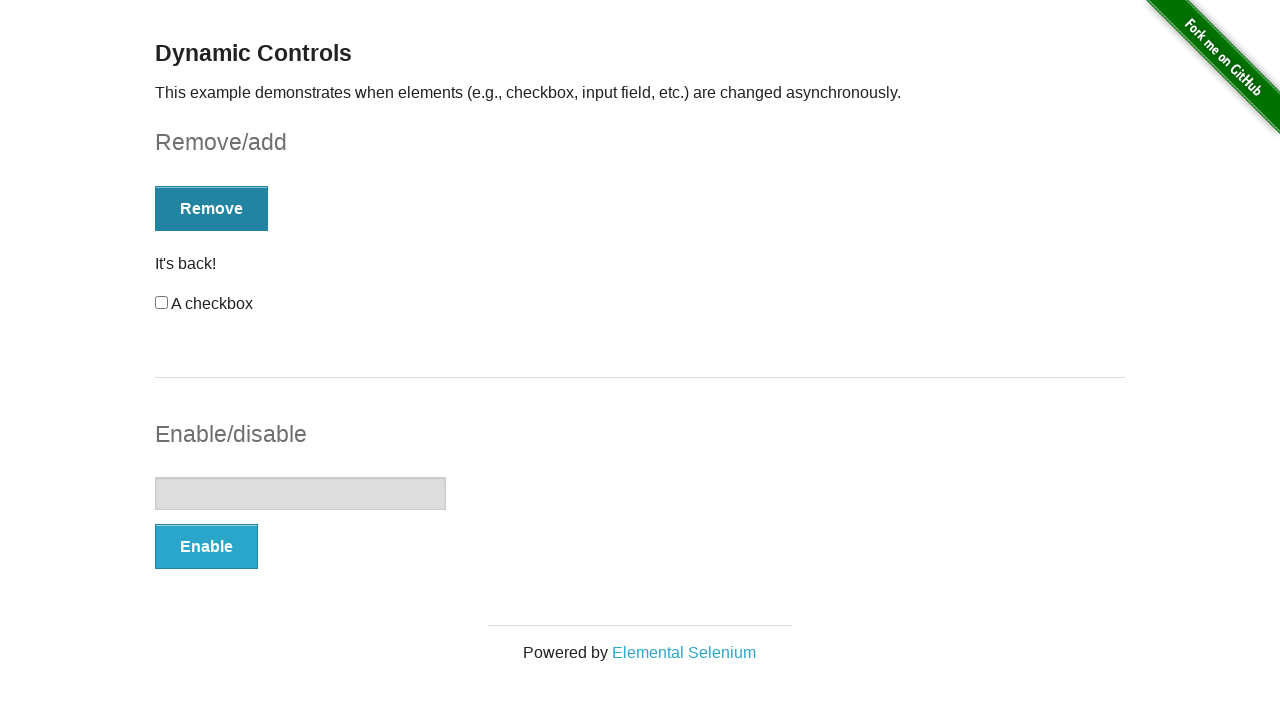

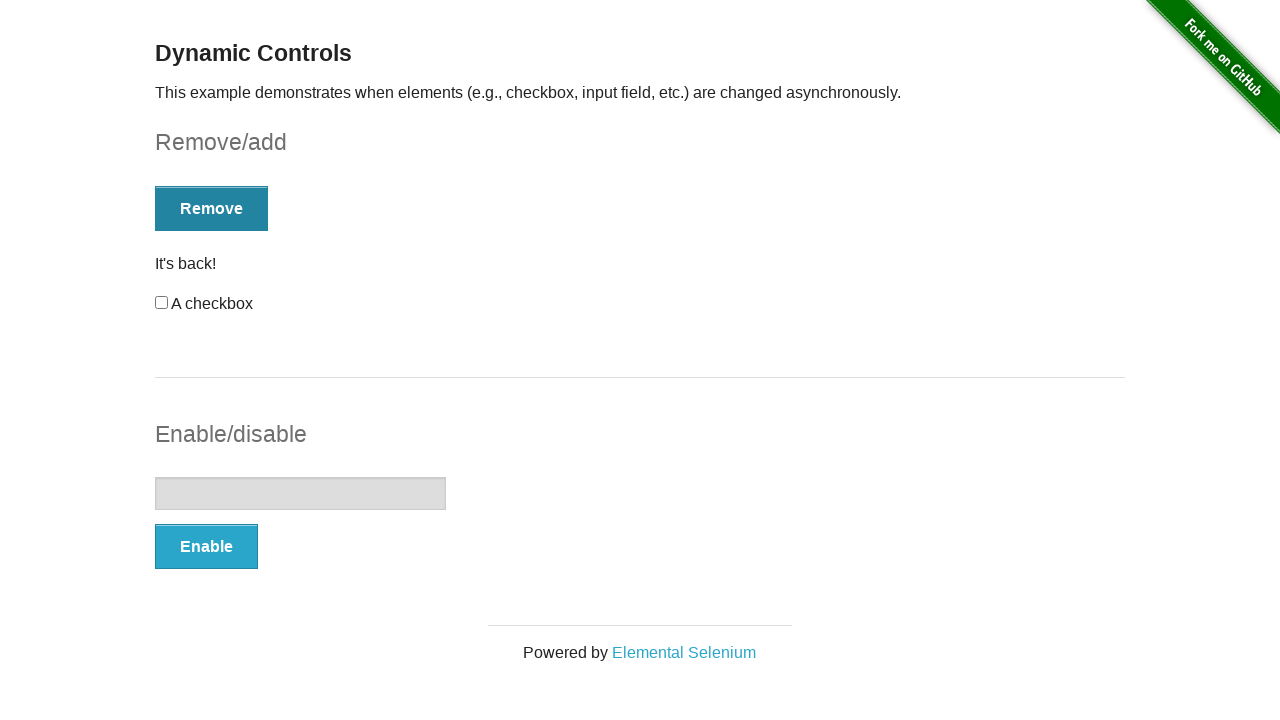